Tests dynamic element creation by clicking the "Add Element" button multiple times and verifying that "Delete" buttons are created

Starting URL: https://the-internet.herokuapp.com/add_remove_elements/

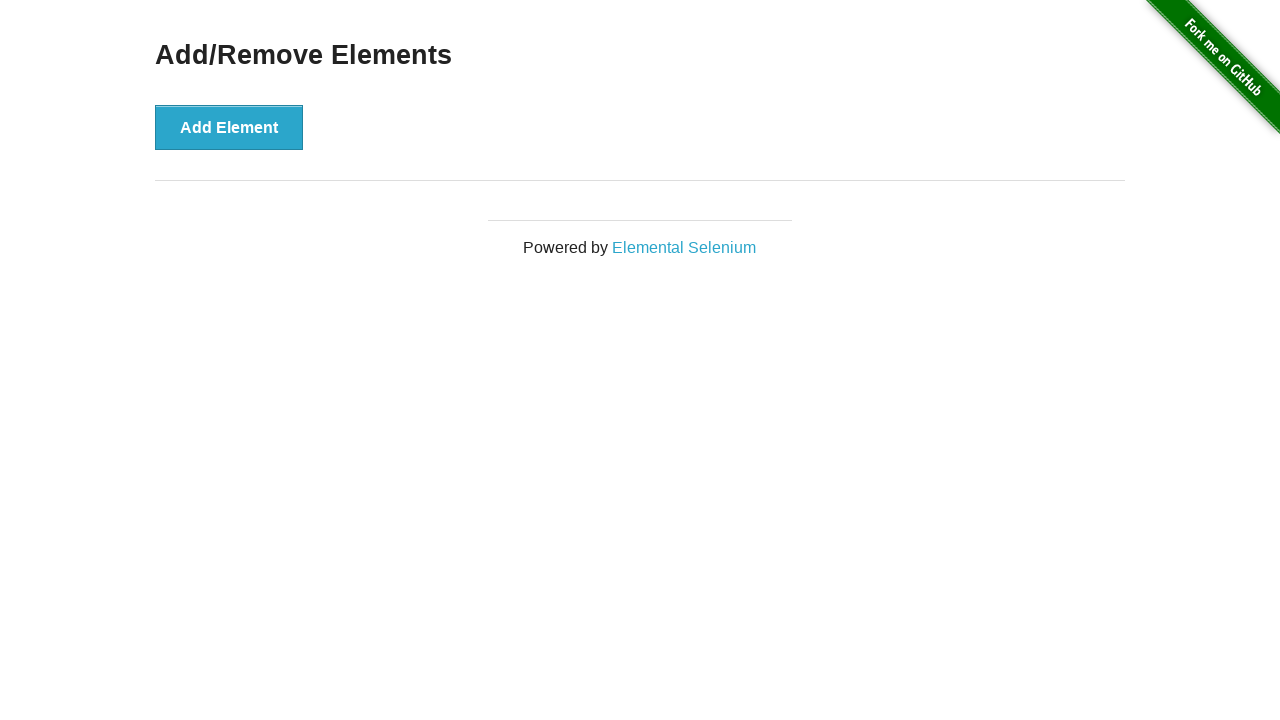

Clicked 'Add Element' button to create a new delete button at (229, 127) on button
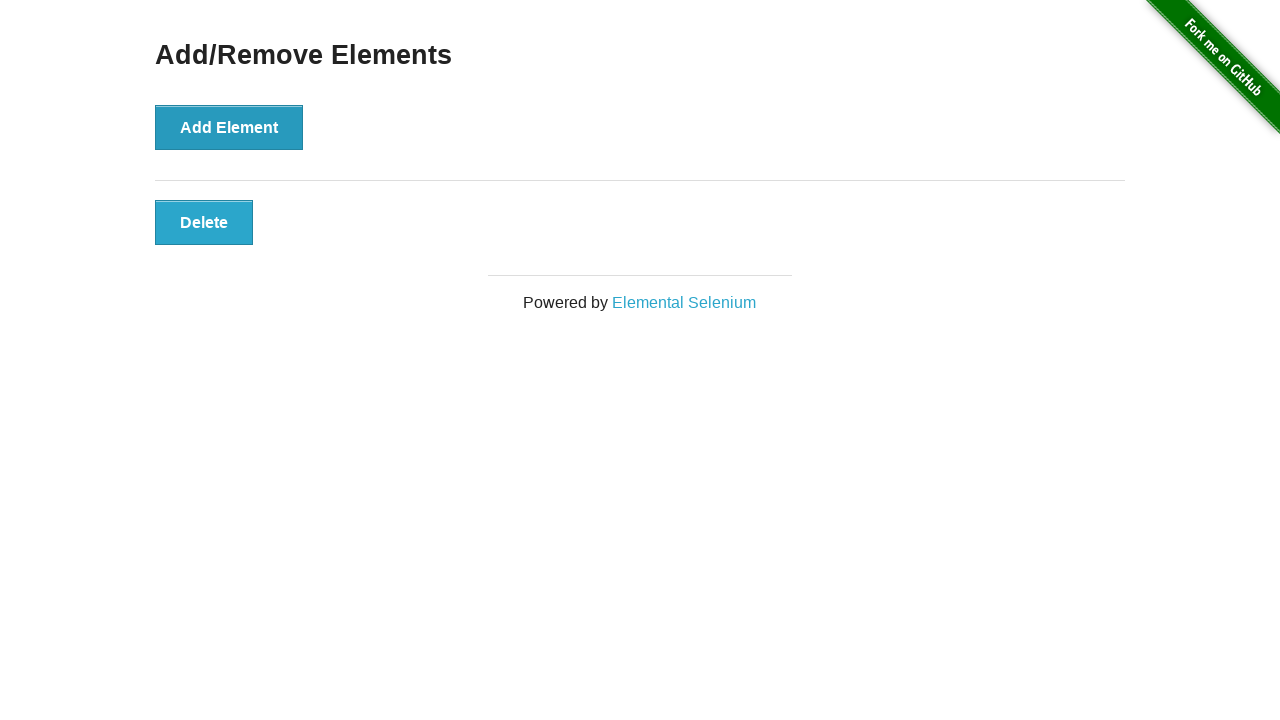

Clicked 'Add Element' button to create a new delete button at (229, 127) on button
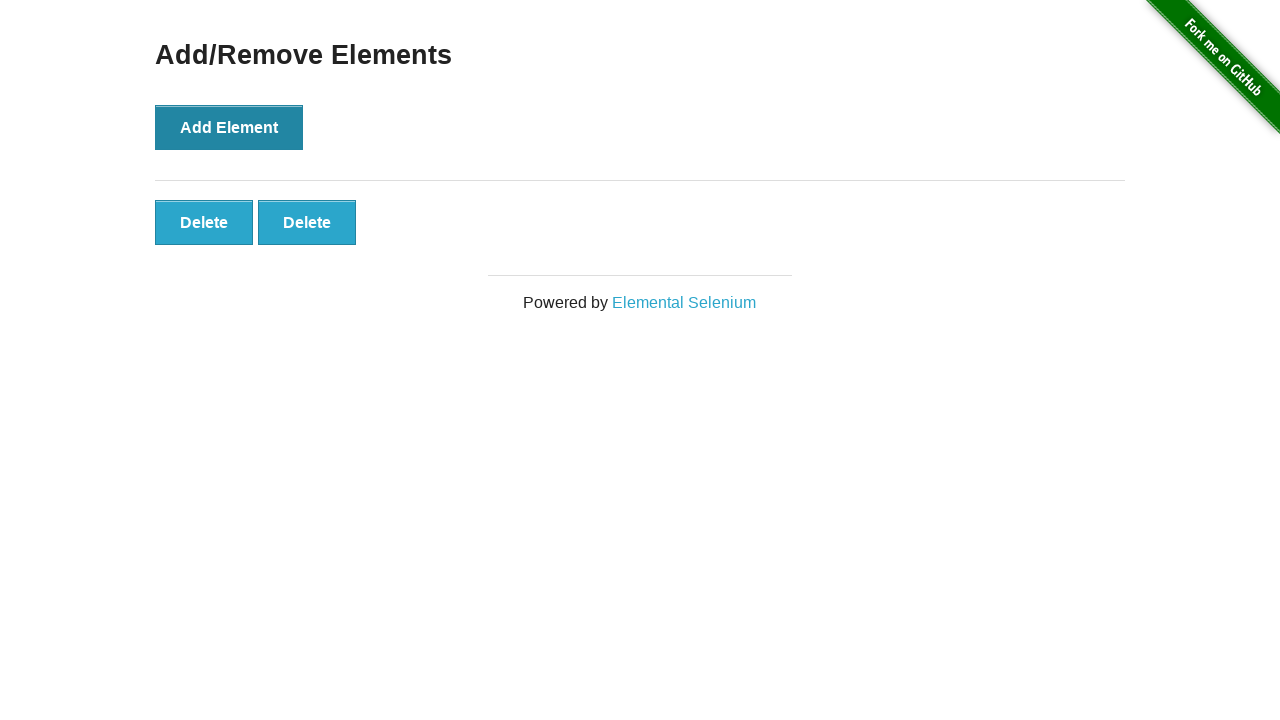

Clicked 'Add Element' button to create a new delete button at (229, 127) on button
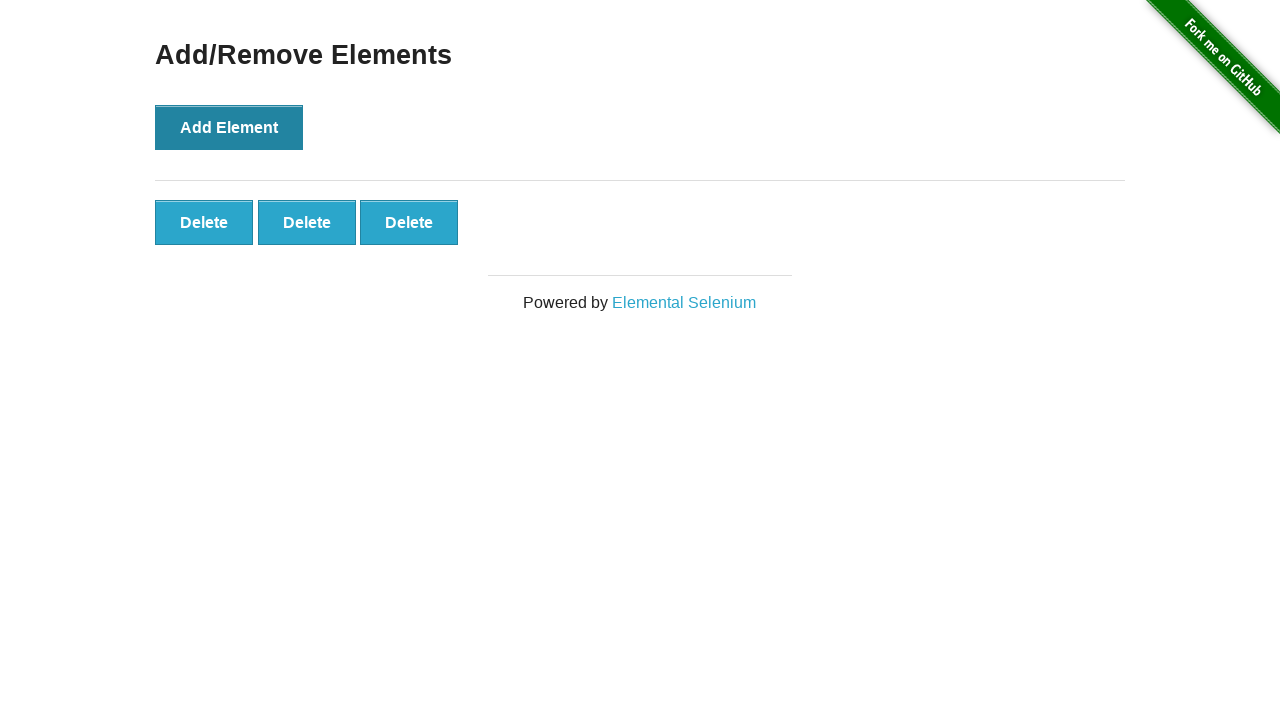

Clicked 'Add Element' button to create a new delete button at (229, 127) on button
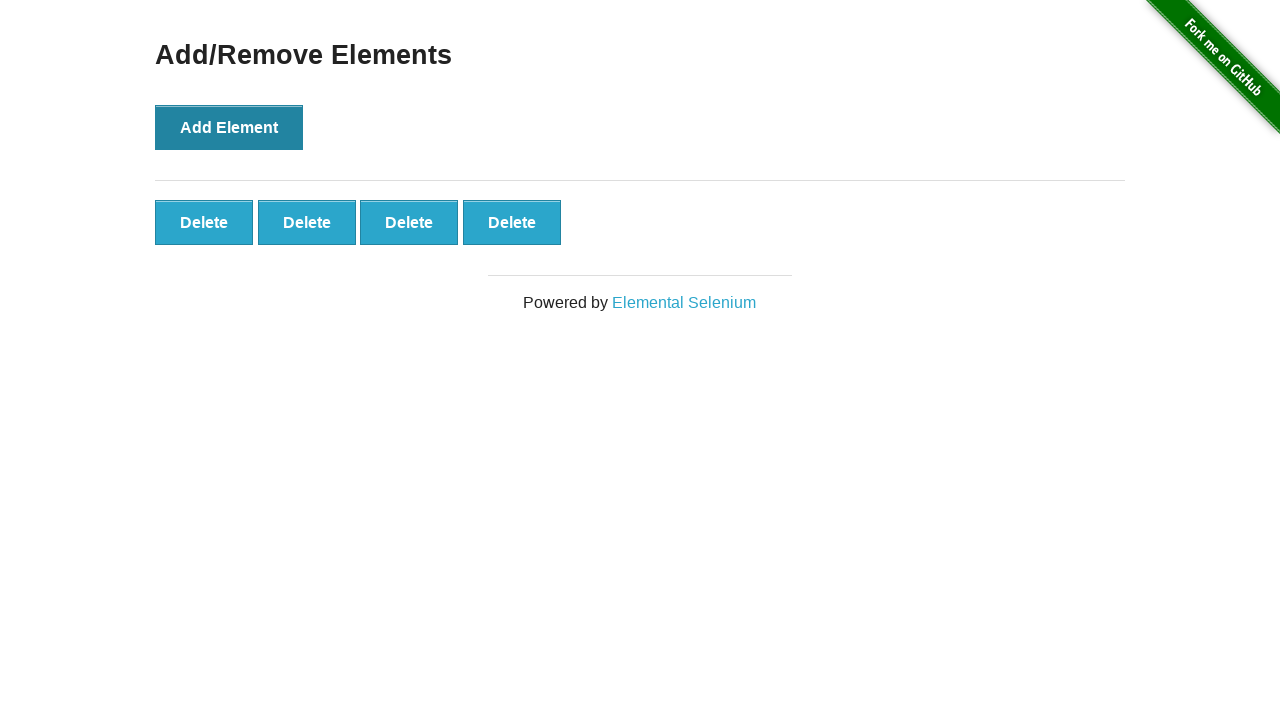

Clicked 'Add Element' button to create a new delete button at (229, 127) on button
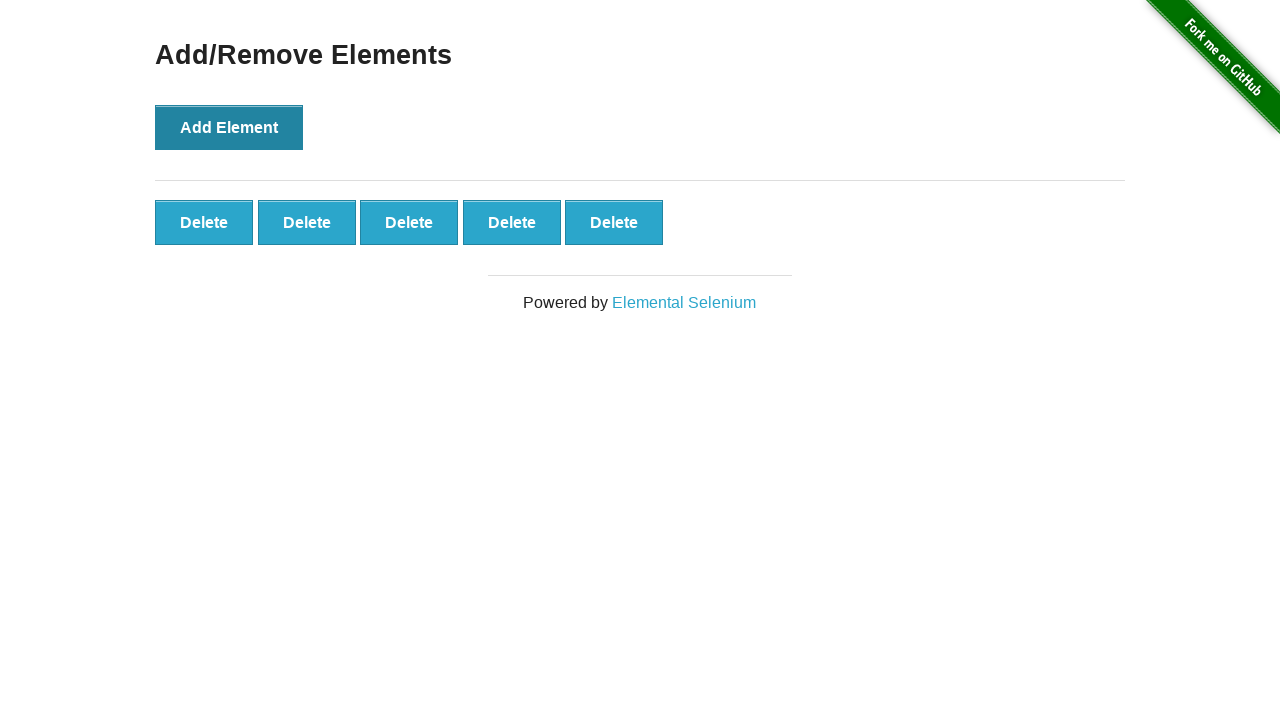

Waited for delete buttons to be present in the DOM
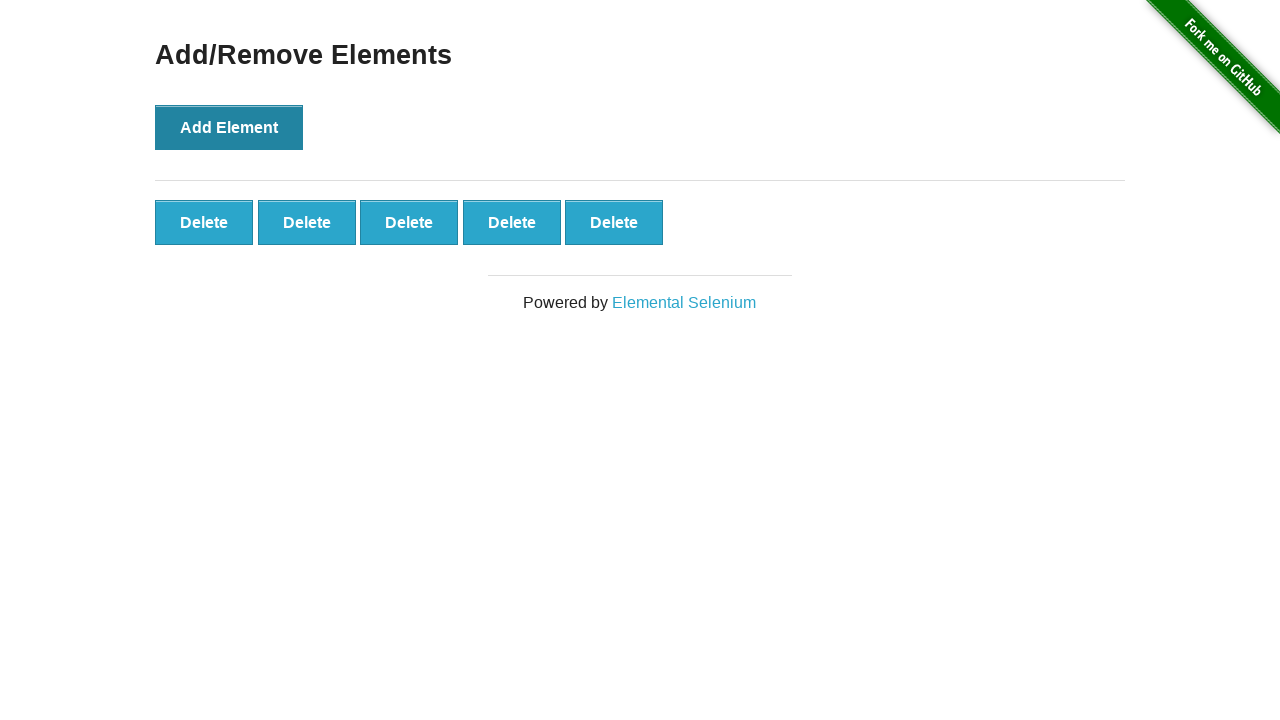

Retrieved all dynamically created delete buttons
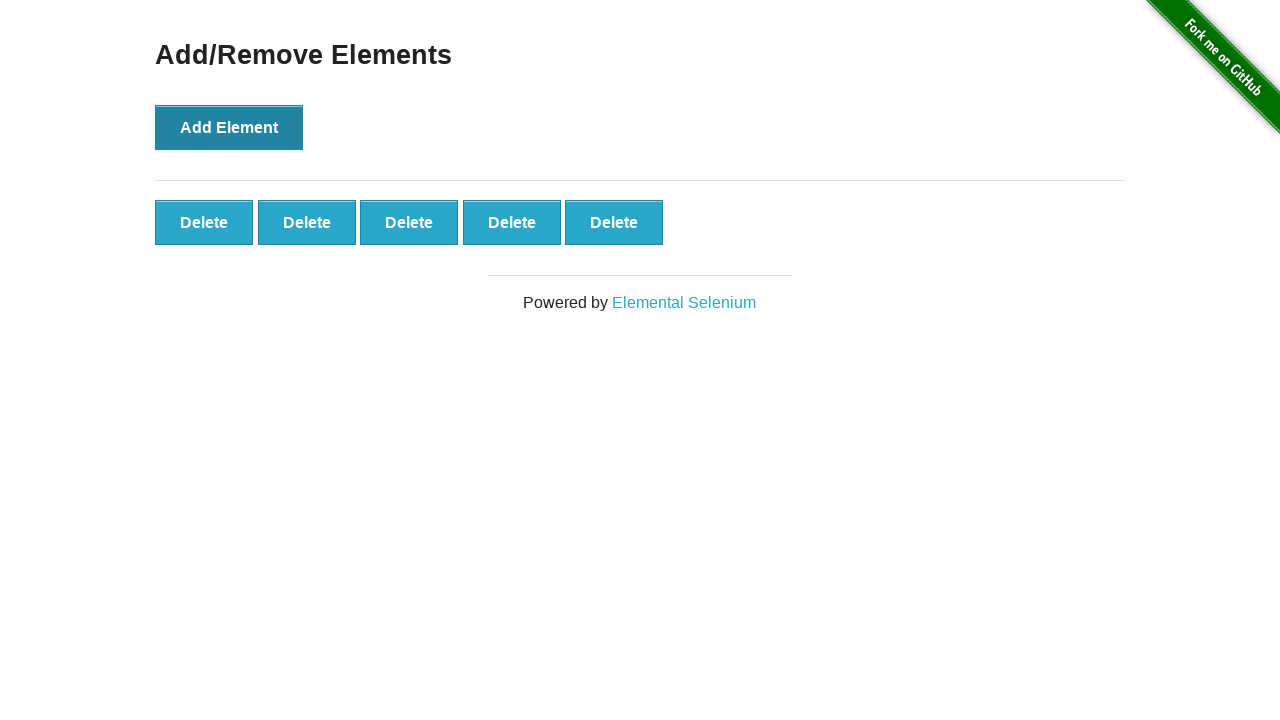

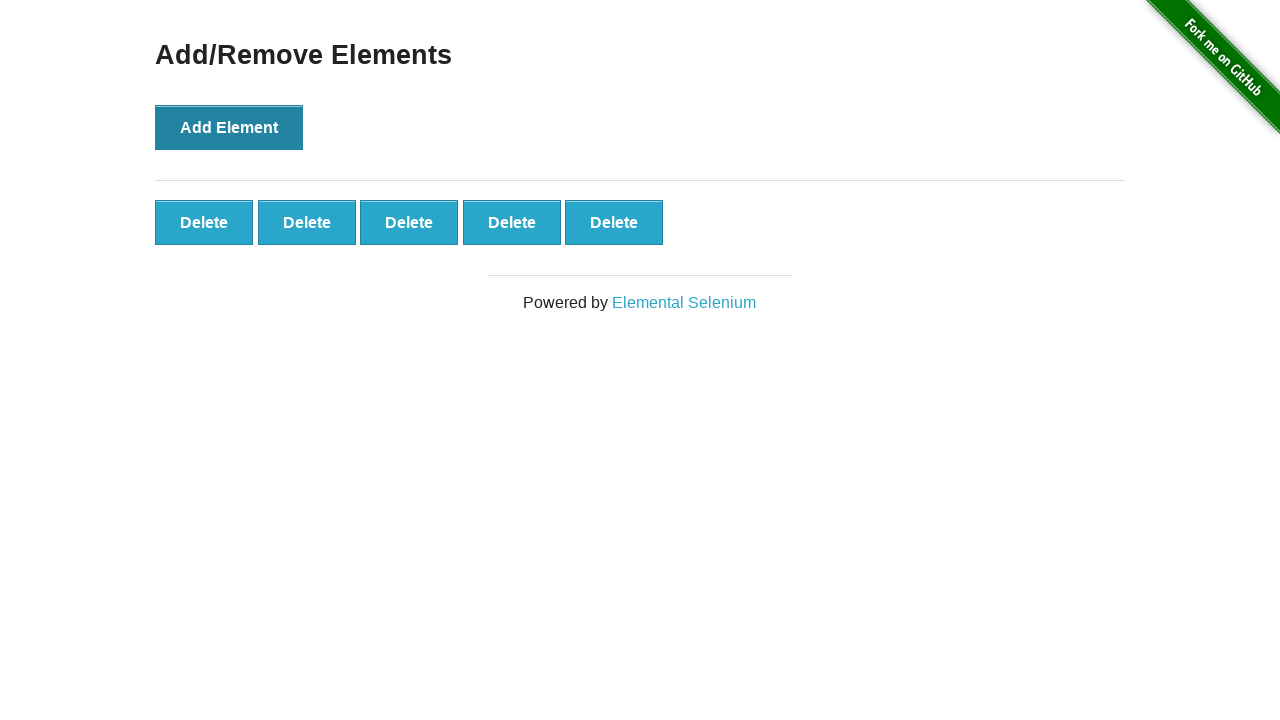